Demonstrates handling of StaleElementReferenceException by interacting with a form field, refreshing the page, and then interacting with the field again

Starting URL: https://naveenautomationlabs.com/opencart/index.php?route=account/login

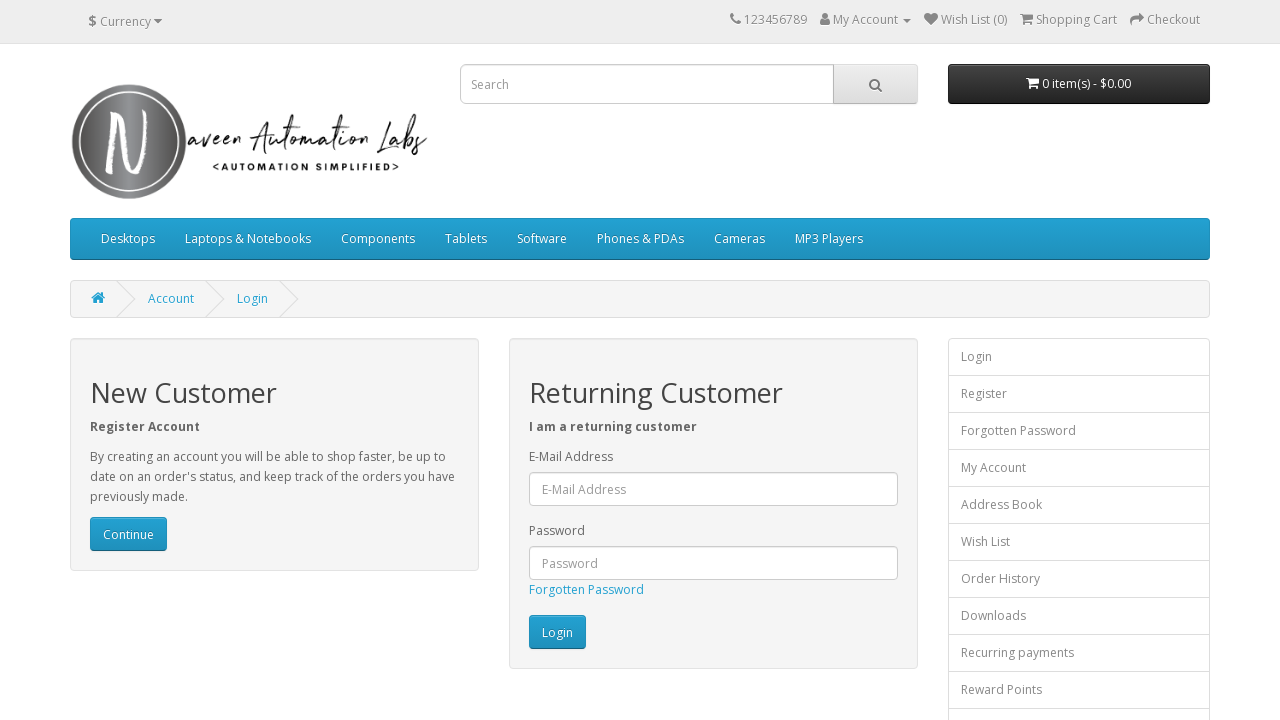

Navigated to OpenCart login page
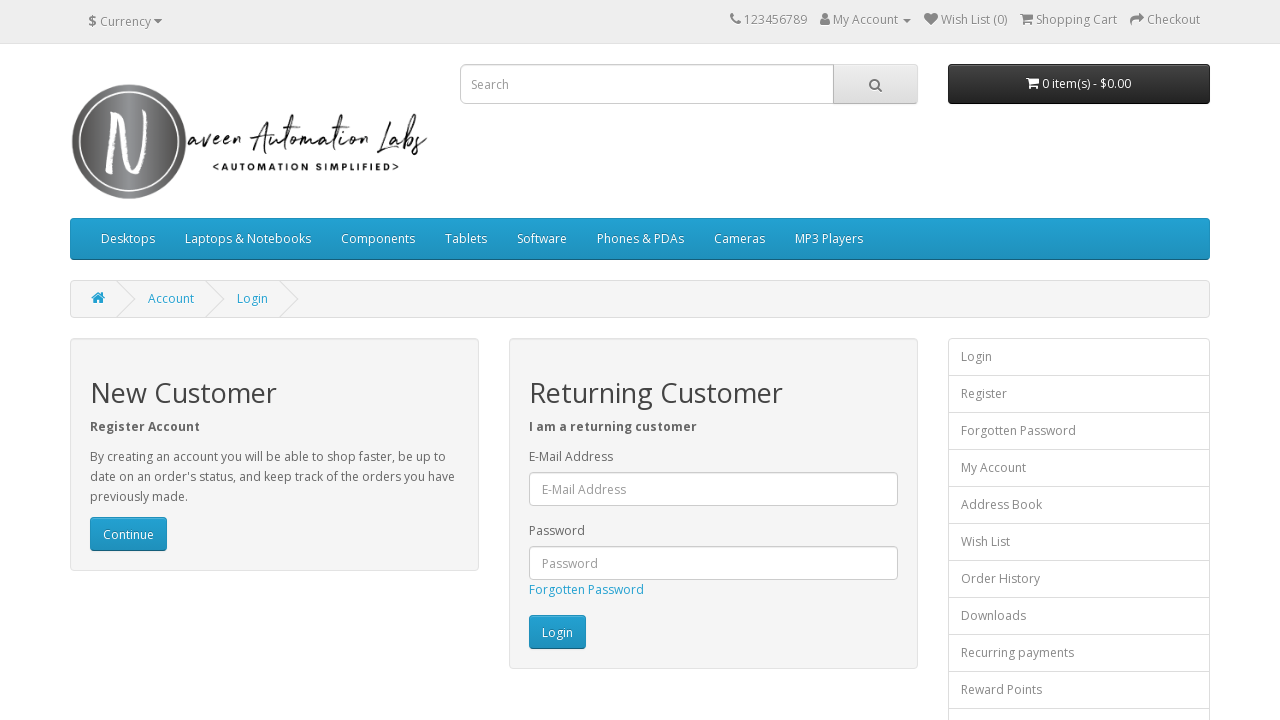

Filled email field with 'sasi@gmail.com' on #input-email
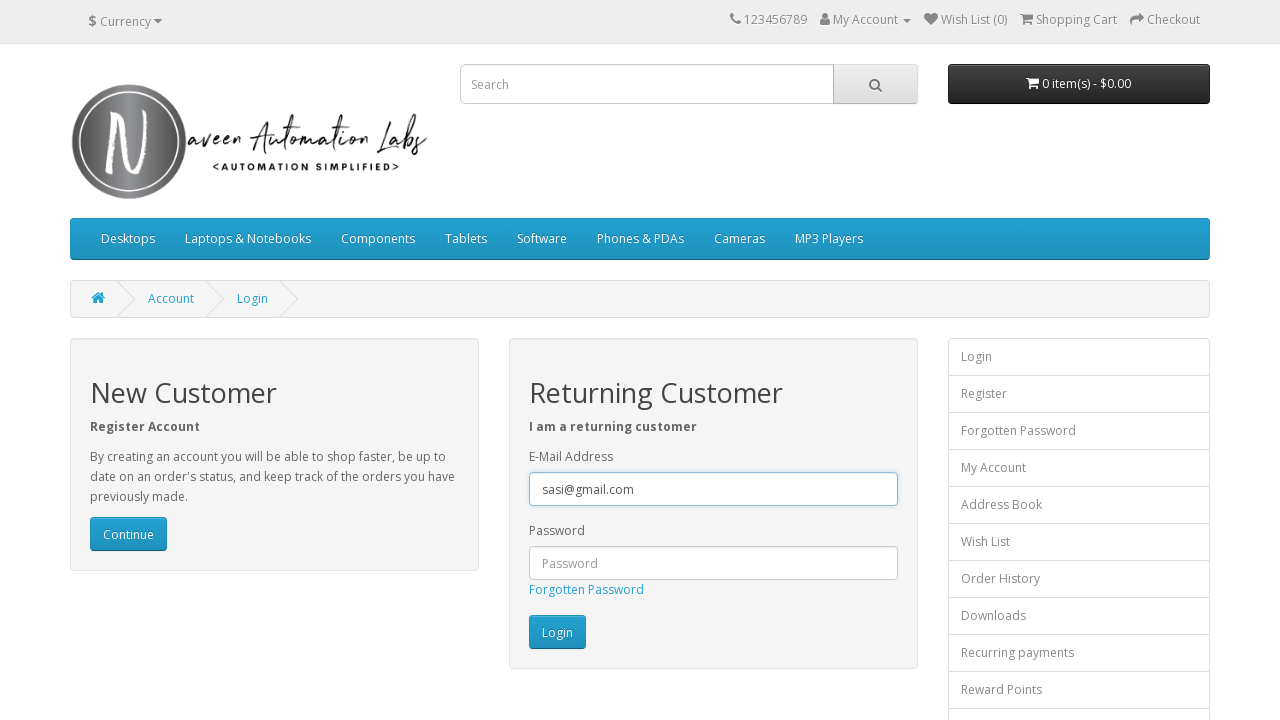

Refreshed the page to simulate stale element scenario
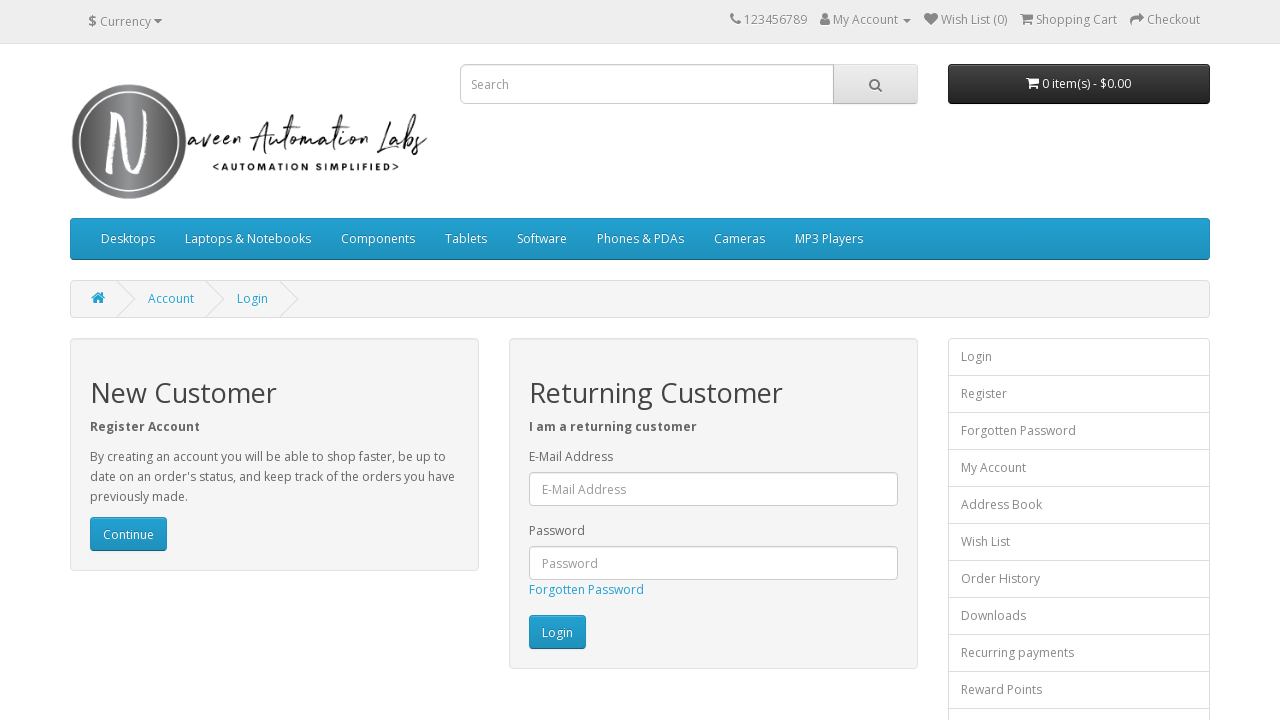

Filled email field with 'tom@gmail.com' after page refresh on #input-email
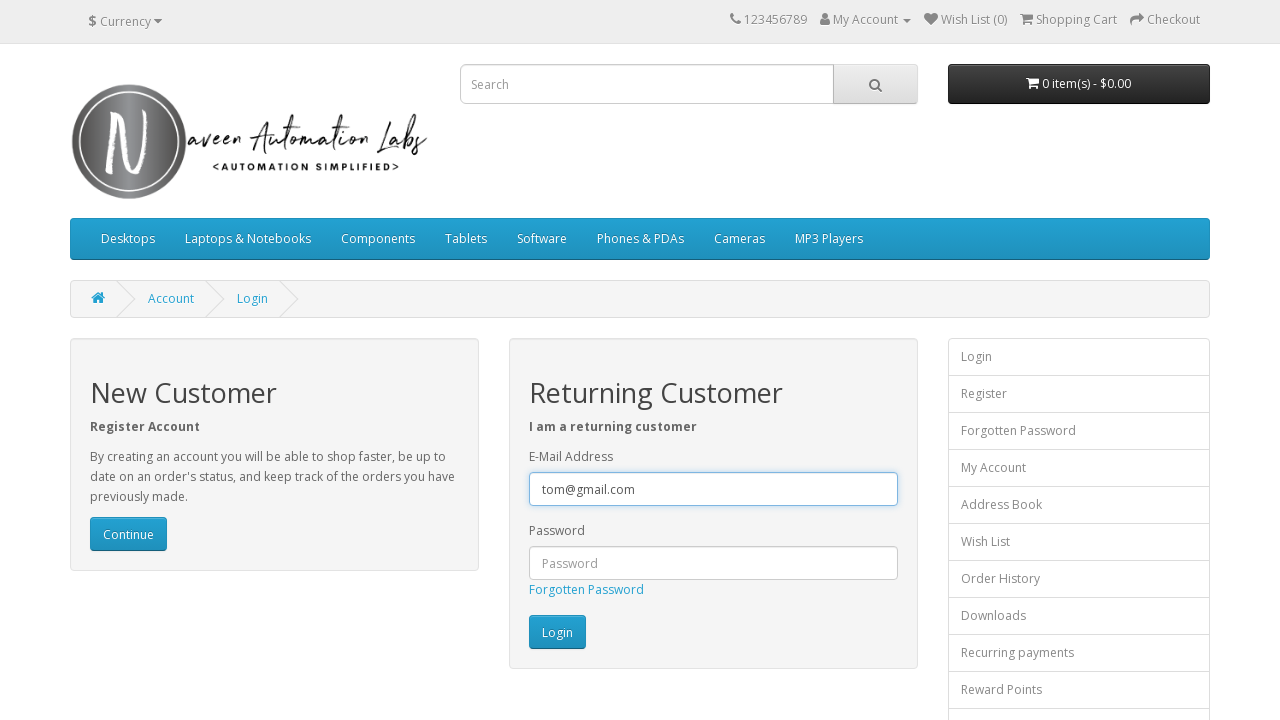

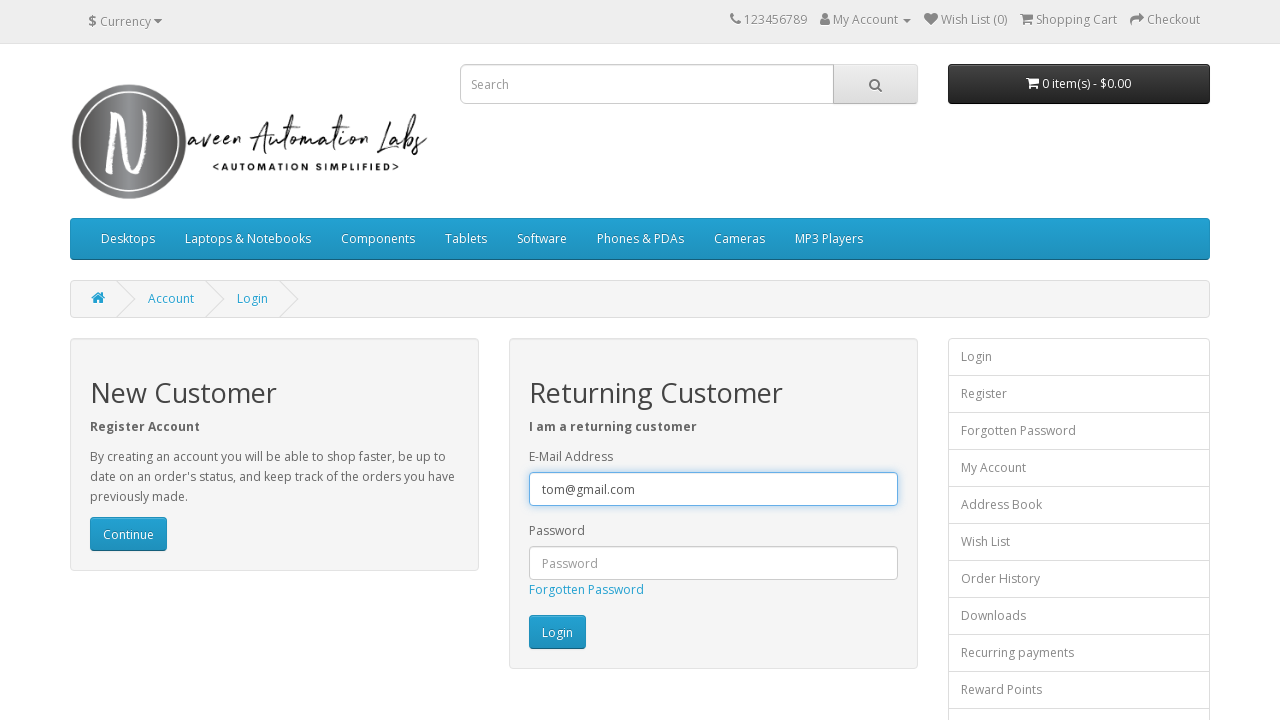